Tests that clicking the third button on the Challenging DOM page changes the canvas result

Starting URL: https://the-internet.herokuapp.com/

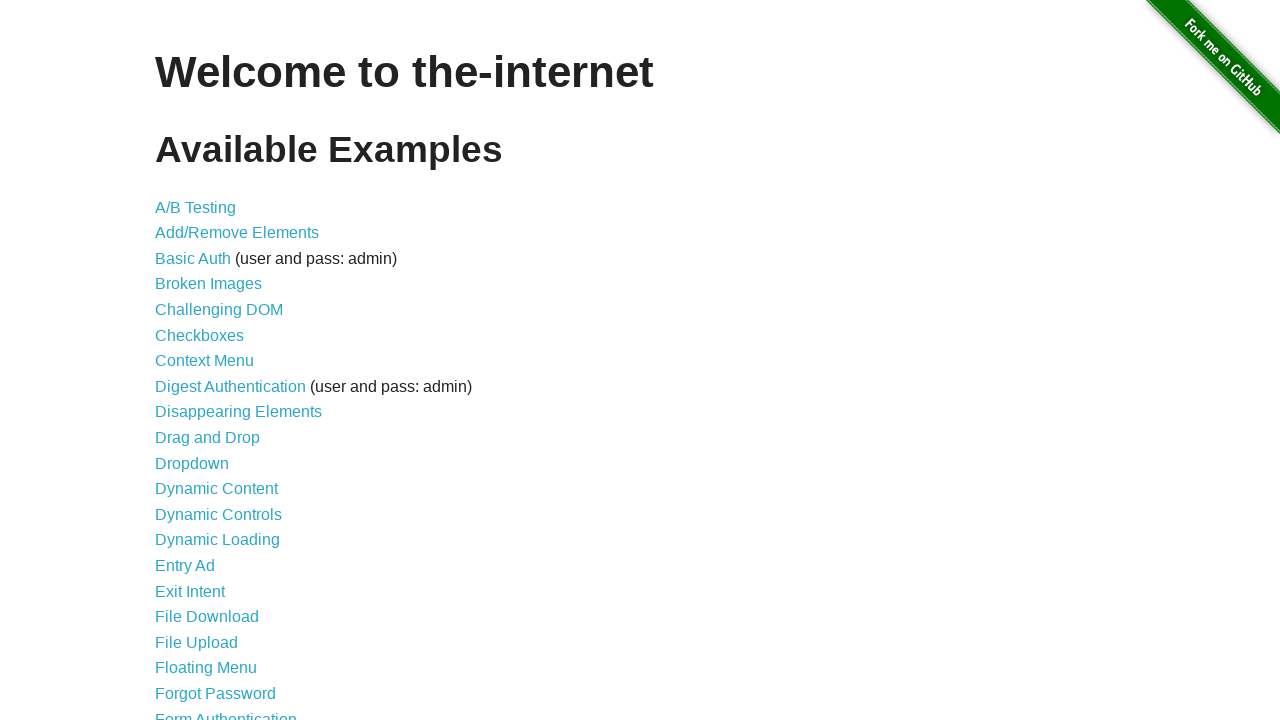

Clicked on Challenging DOM link at (219, 310) on text=Challenging DOM
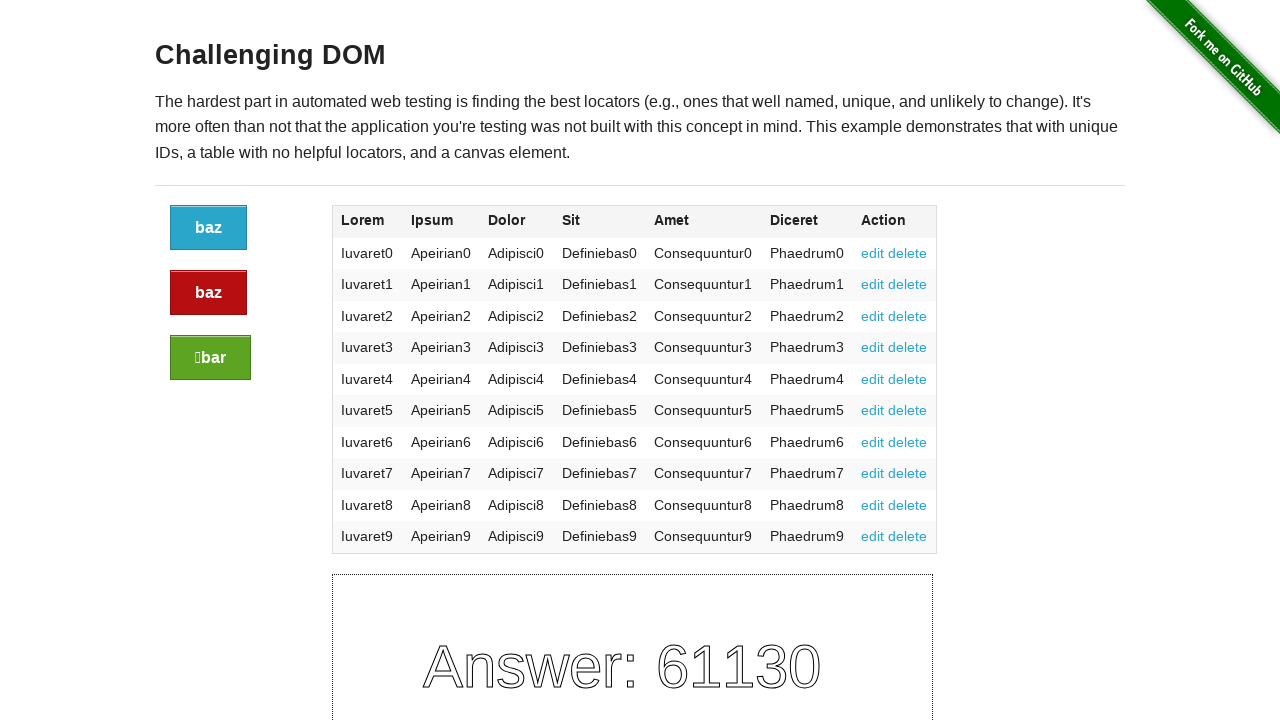

Canvas element loaded on Challenging DOM page
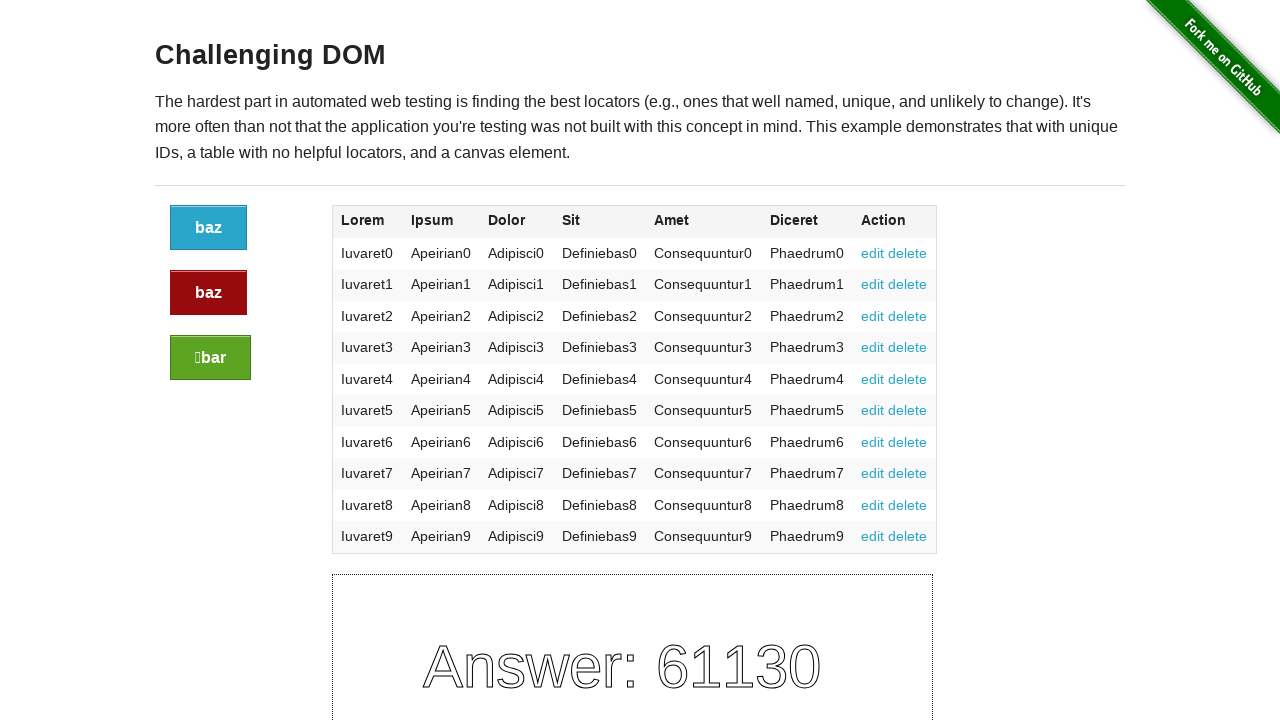

Located the third button element
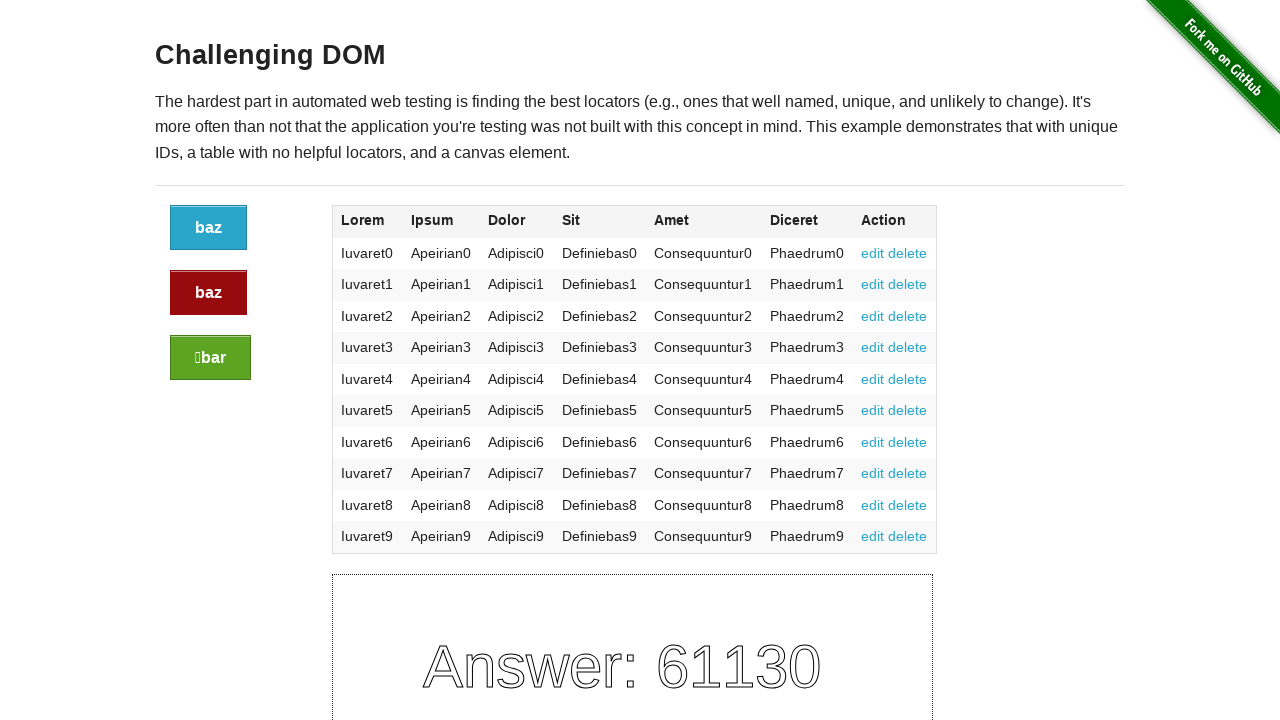

Clicked the third button to change canvas result at (210, 358) on xpath=//div[contains(@class,'large-2')]//a[contains(@class,'button')] >> nth=2
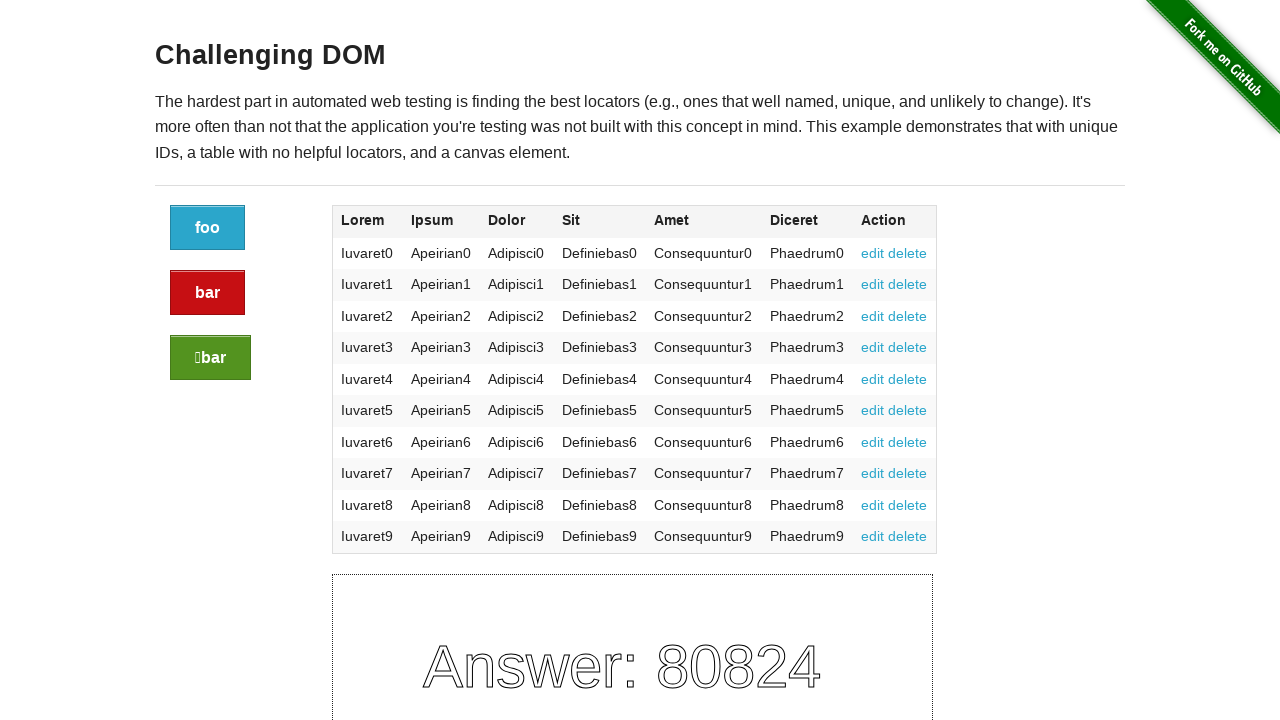

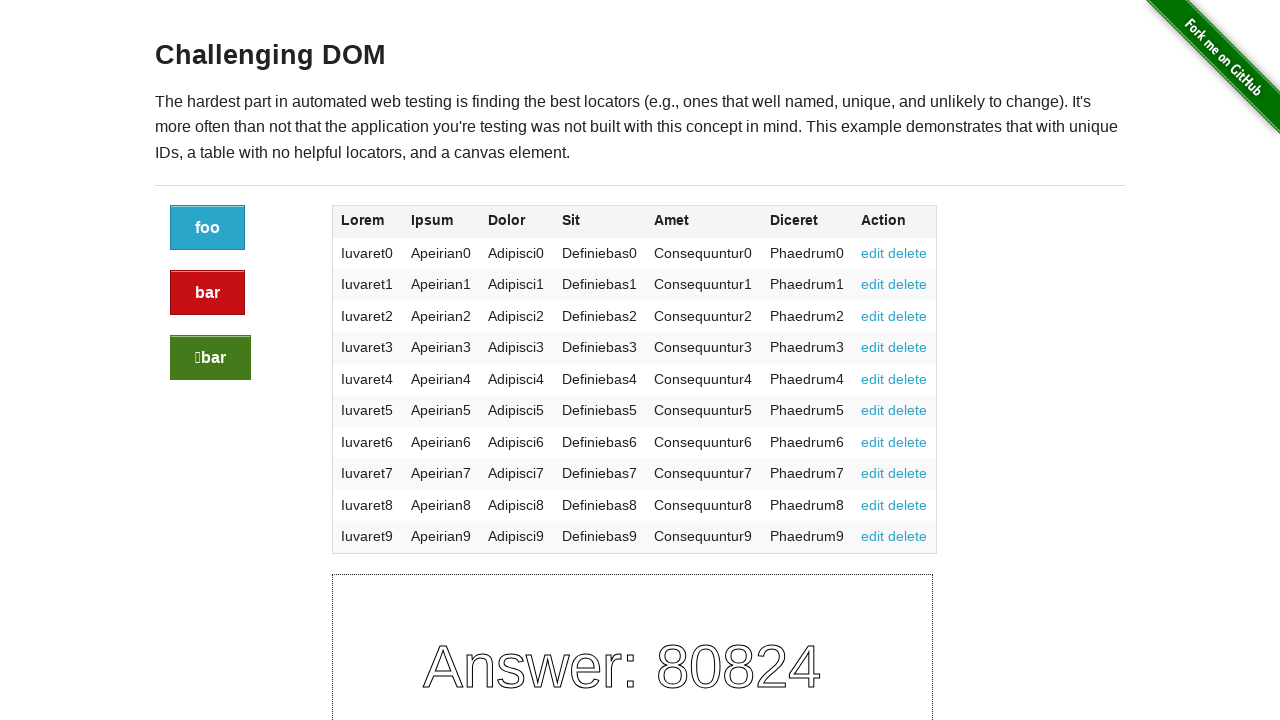